Navigates to OrangeHRM demo site and retrieves the page title

Starting URL: https://opensource-demo.orangehrmlive.com/

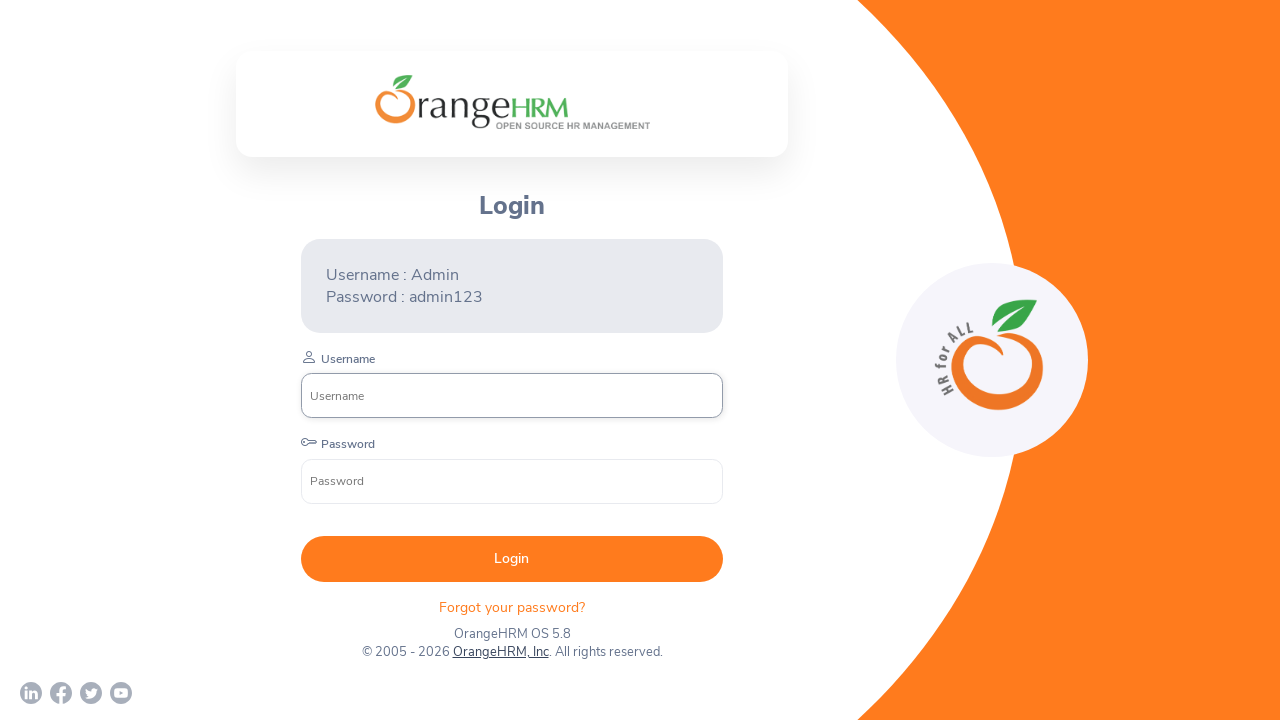

Retrieved page title from OrangeHRM demo site
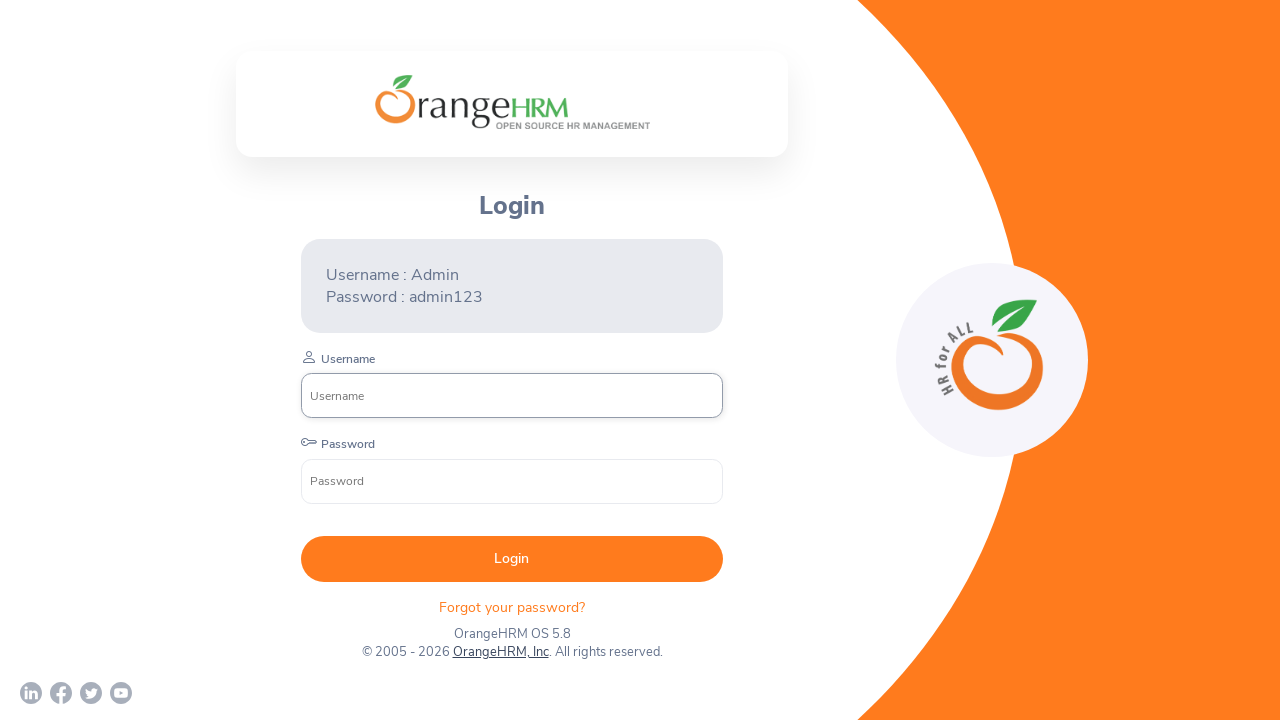

Printed page title to console
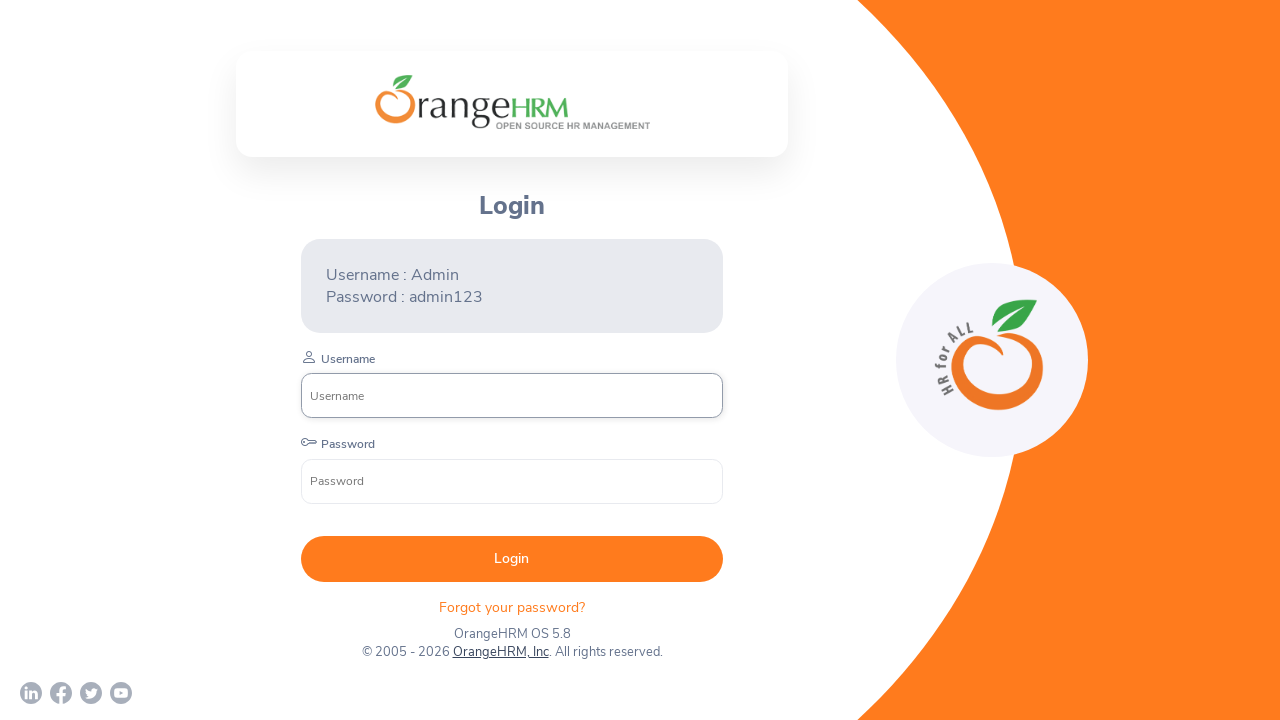

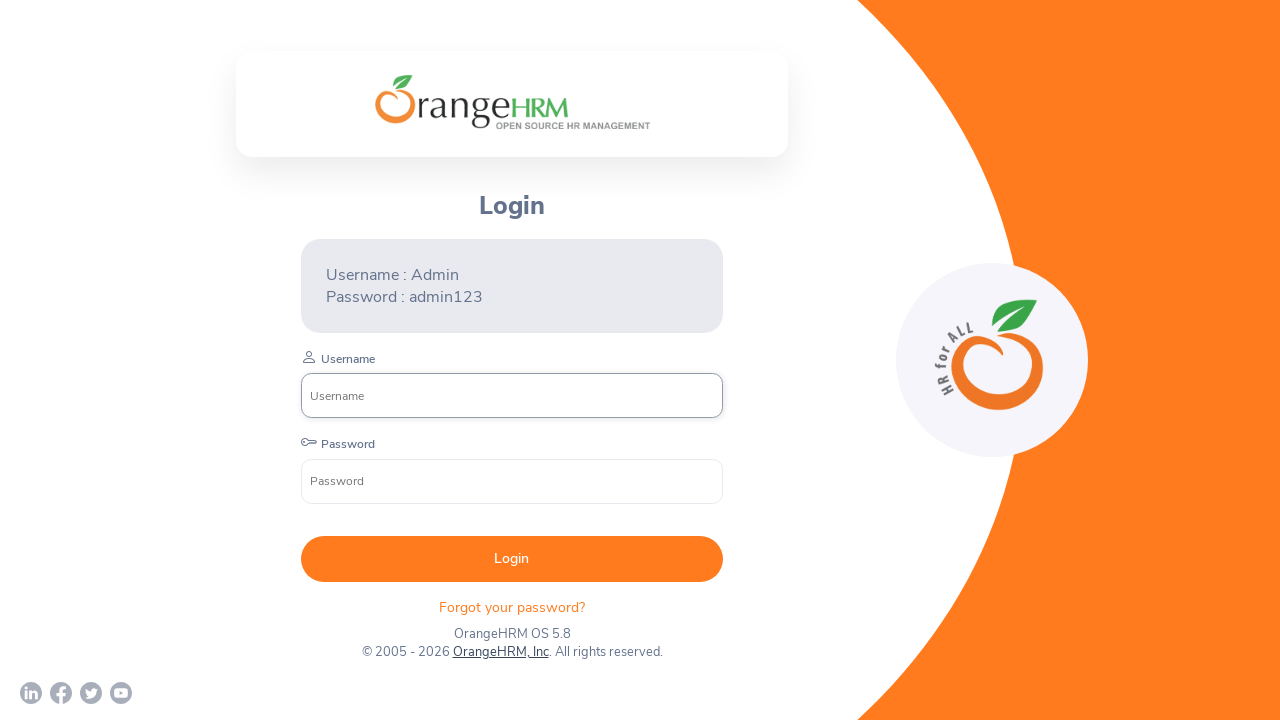